Tests that the video search page loads successfully and the URL contains /search/video, verifying no 404 errors are present

Starting URL: https://egundem.com/search/video

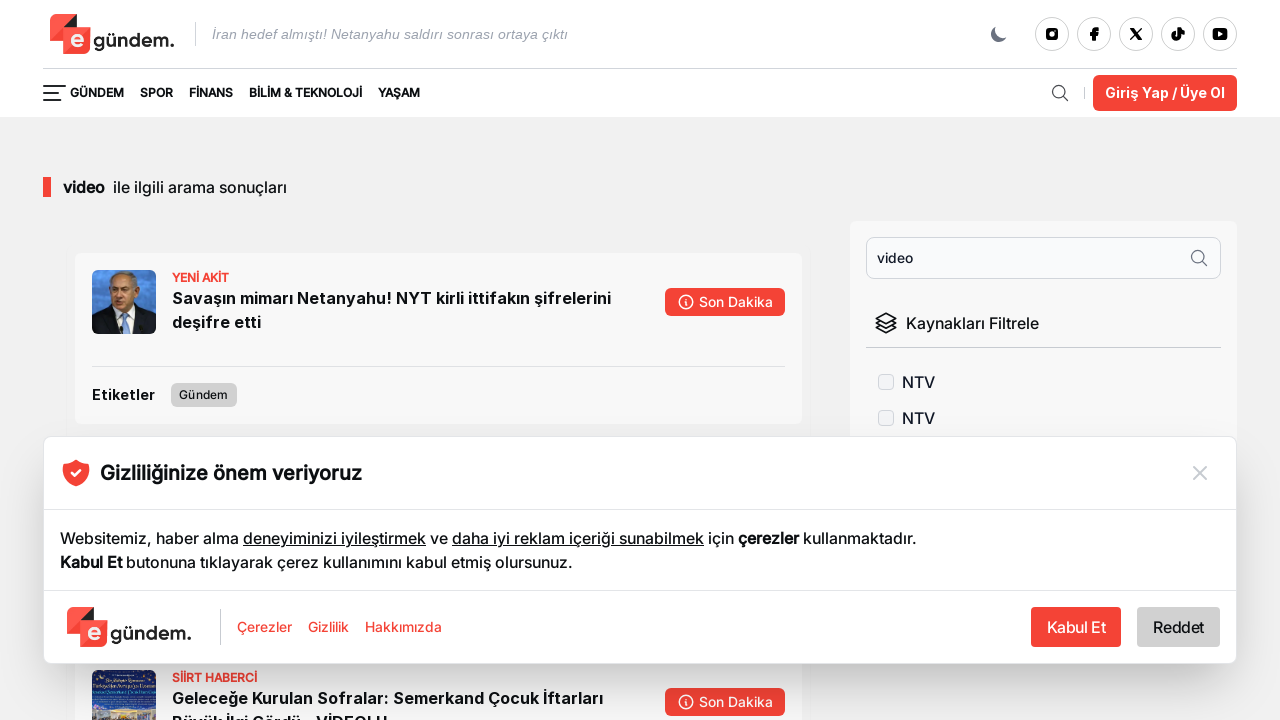

Waited for video search page URL to load (https://egundem.com/search/video)
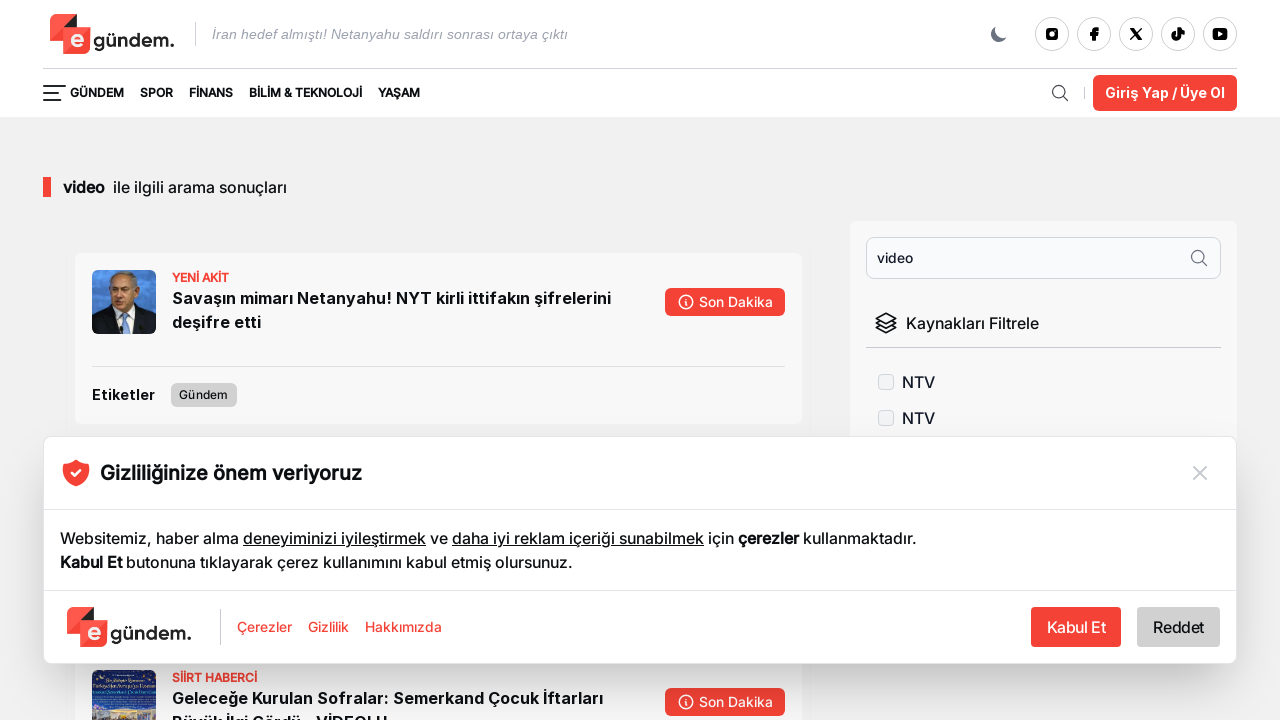

Located all h1 and h2 header elements on the page
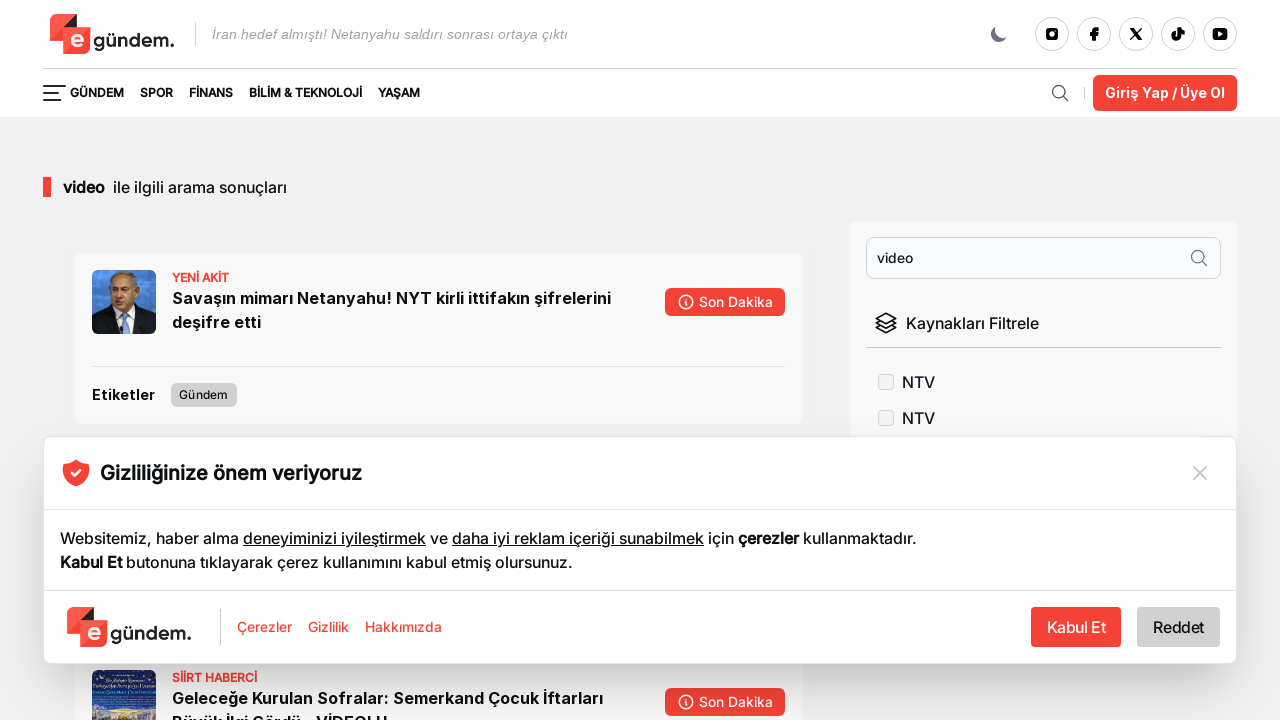

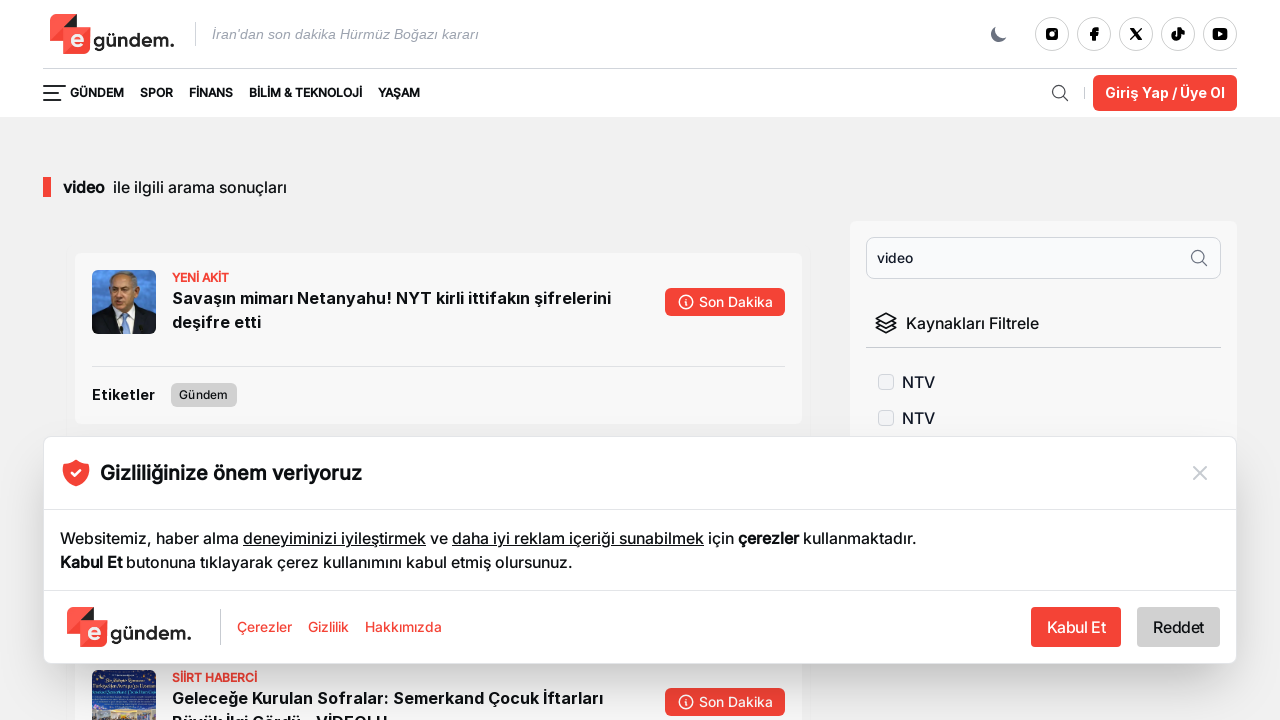